Tests drag and drop by offset functionality, moving a ball element by specified pixel amounts

Starting URL: https://learn.javascript.ru/article/mouse-drag-and-drop/ball4/

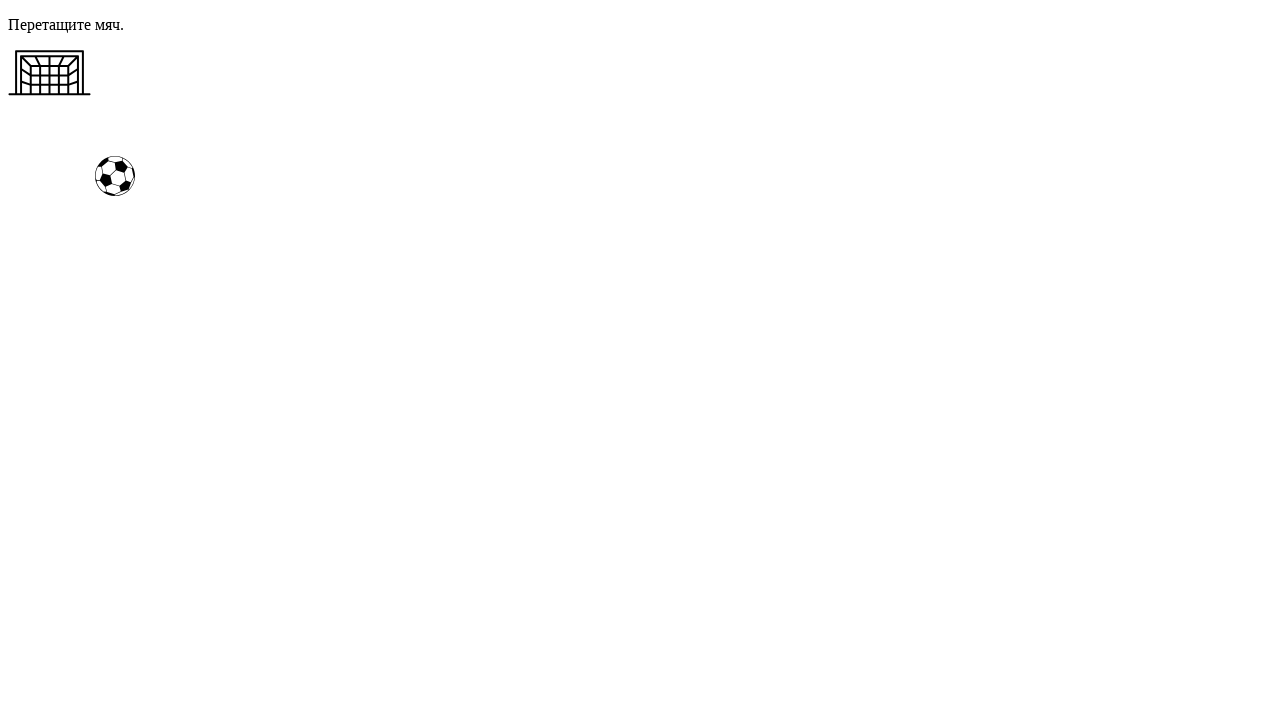

Waited for ball element to load
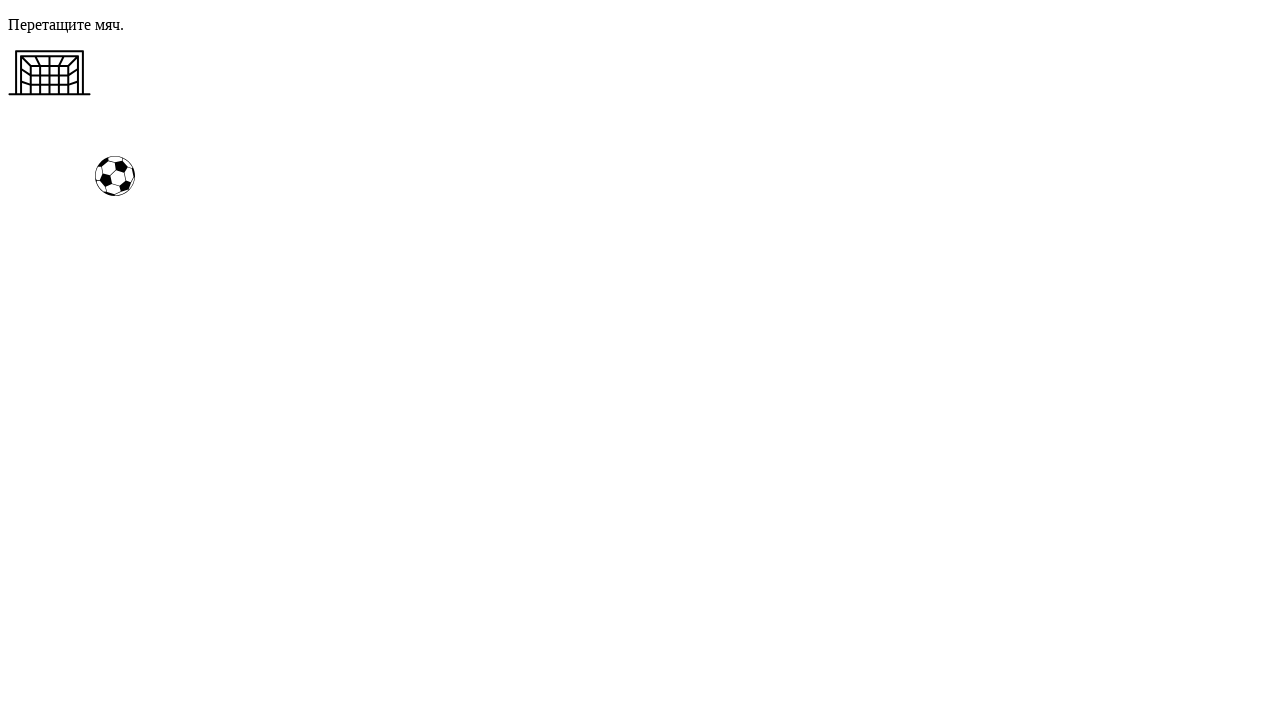

Retrieved ball element bounding box
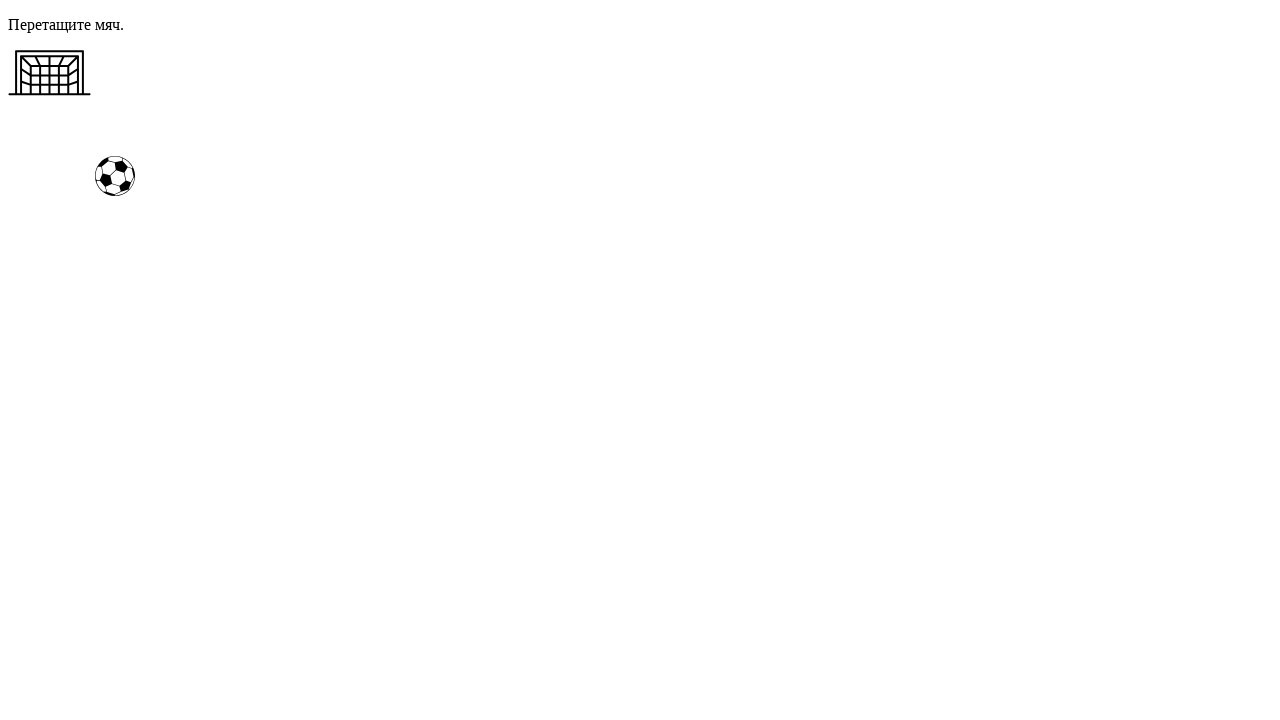

Moved mouse to center of ball element at (115, 176)
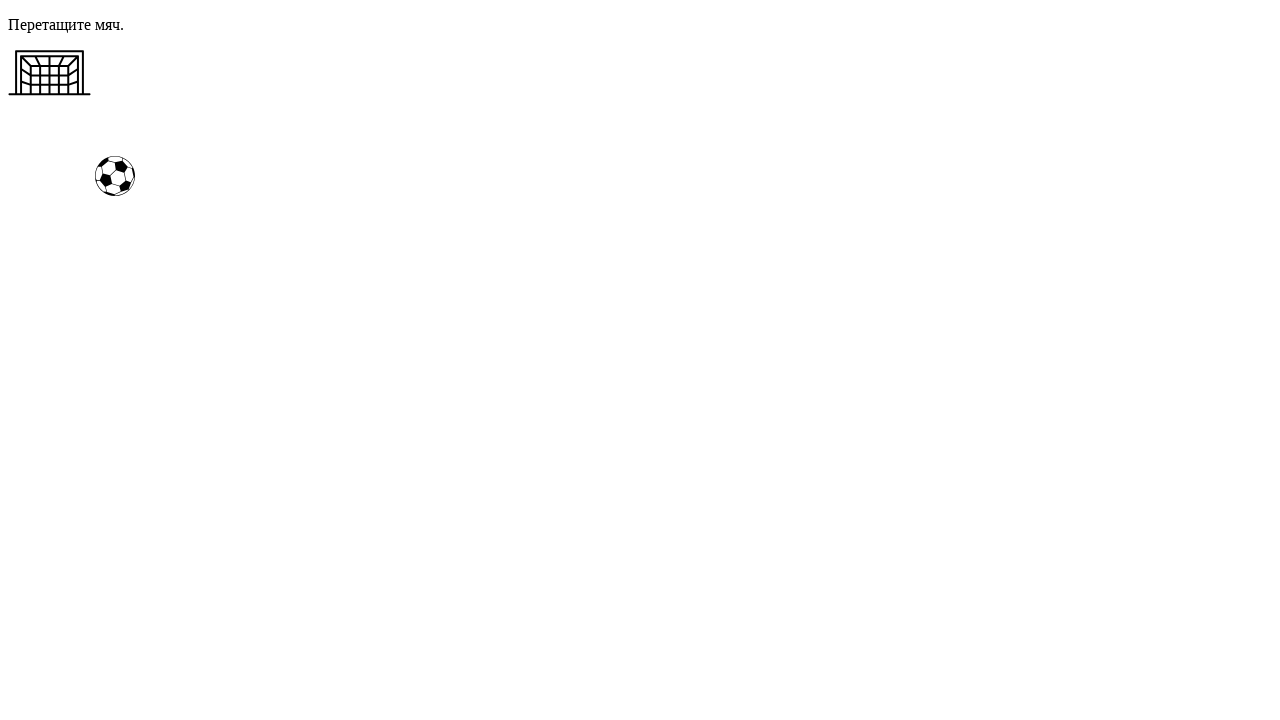

Pressed mouse button down on ball at (115, 176)
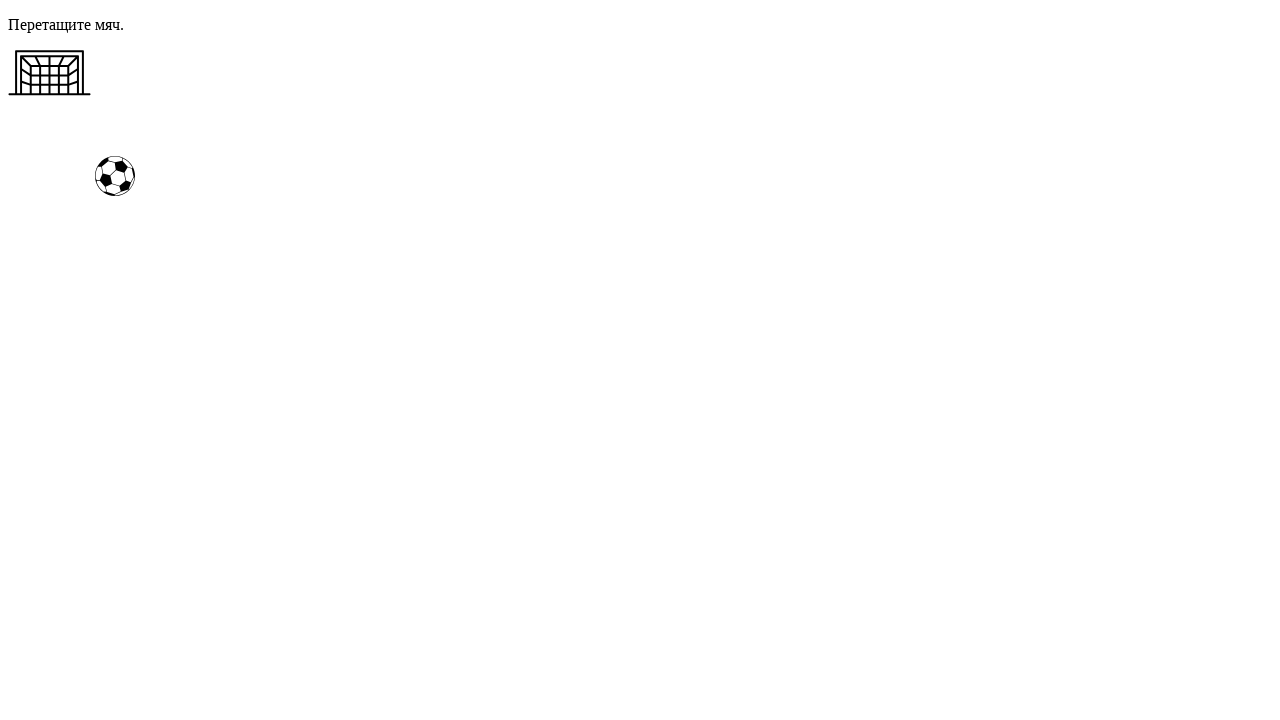

Dragged ball by offset (-100, -50 pixels) at (15, 126)
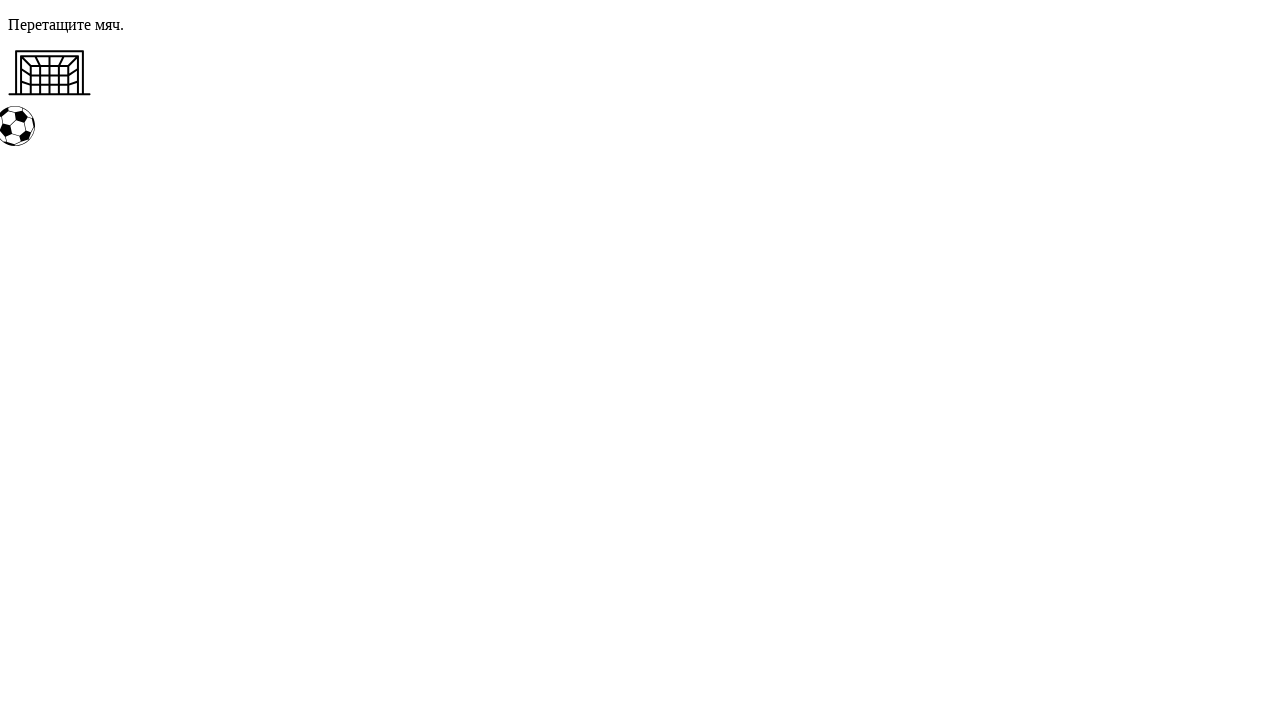

Released mouse button, drag and drop completed at (15, 126)
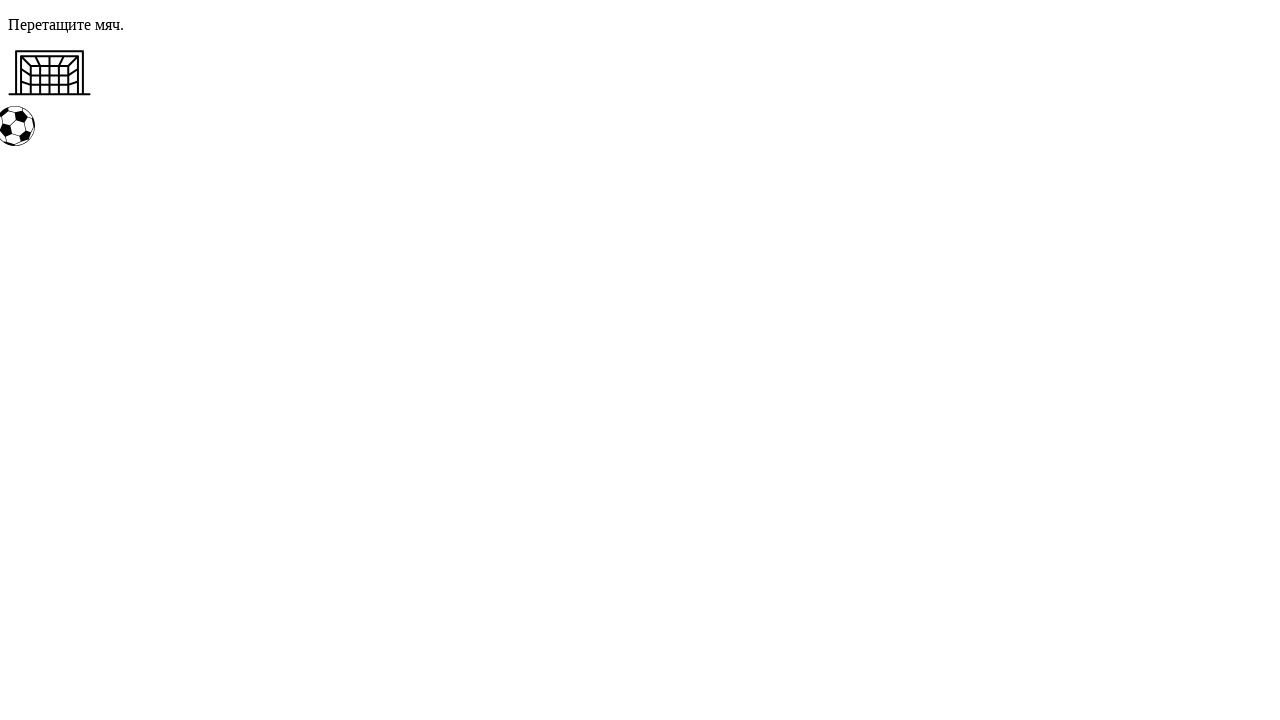

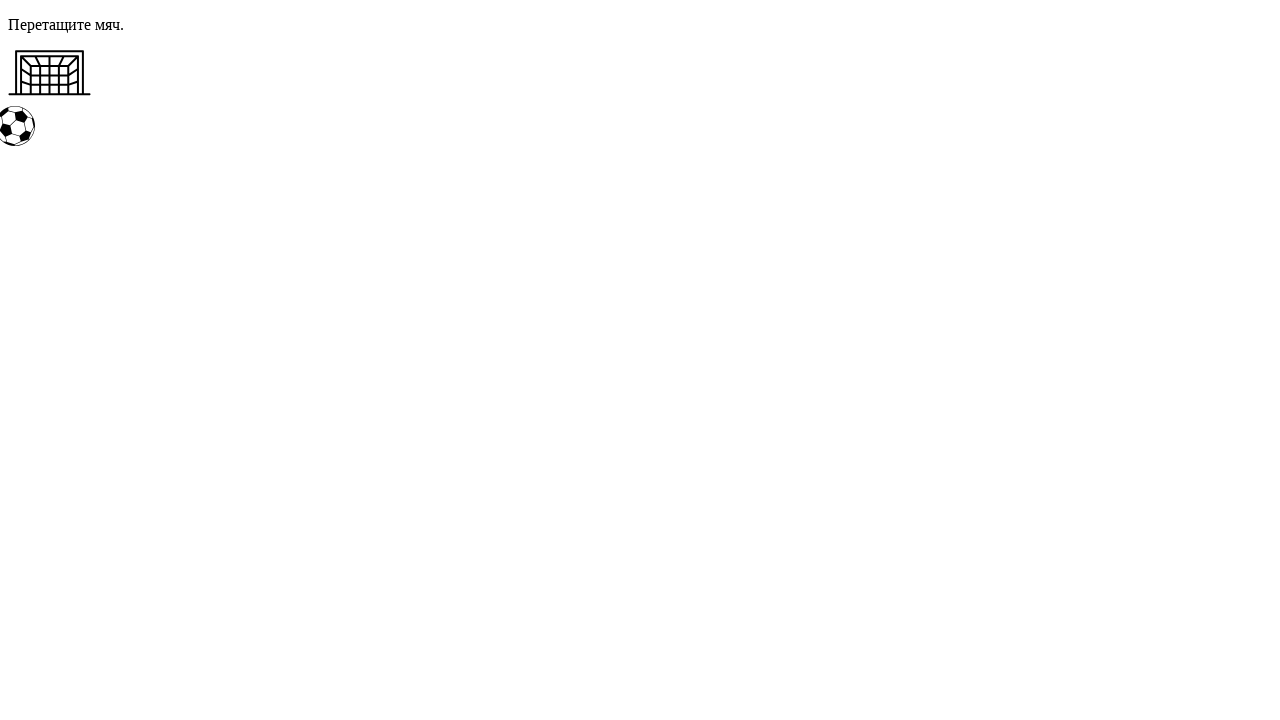